Tests dropdown selection functionality on W3Schools tryit page by selecting options from a select element using different selection methods (by index, value, and visible text).

Starting URL: https://www.w3schools.com/tags/tryit.asp?filename=tryhtml_select

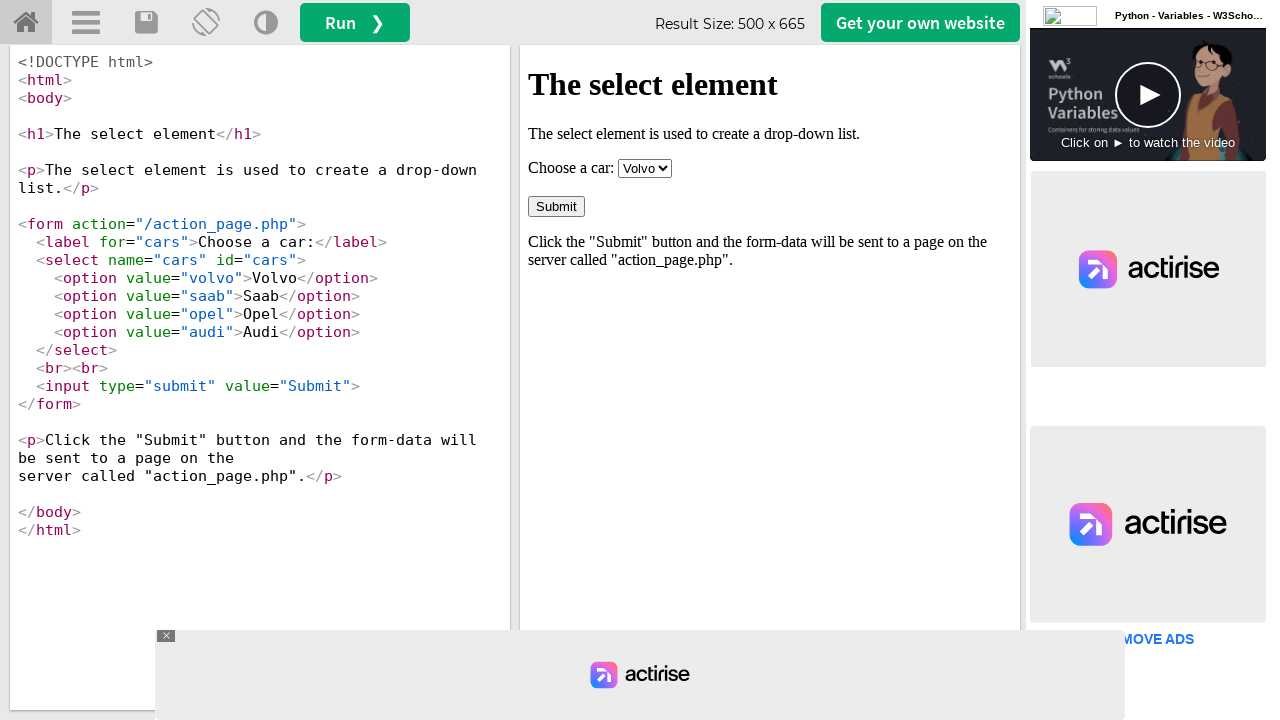

Page loaded with domcontentloaded state
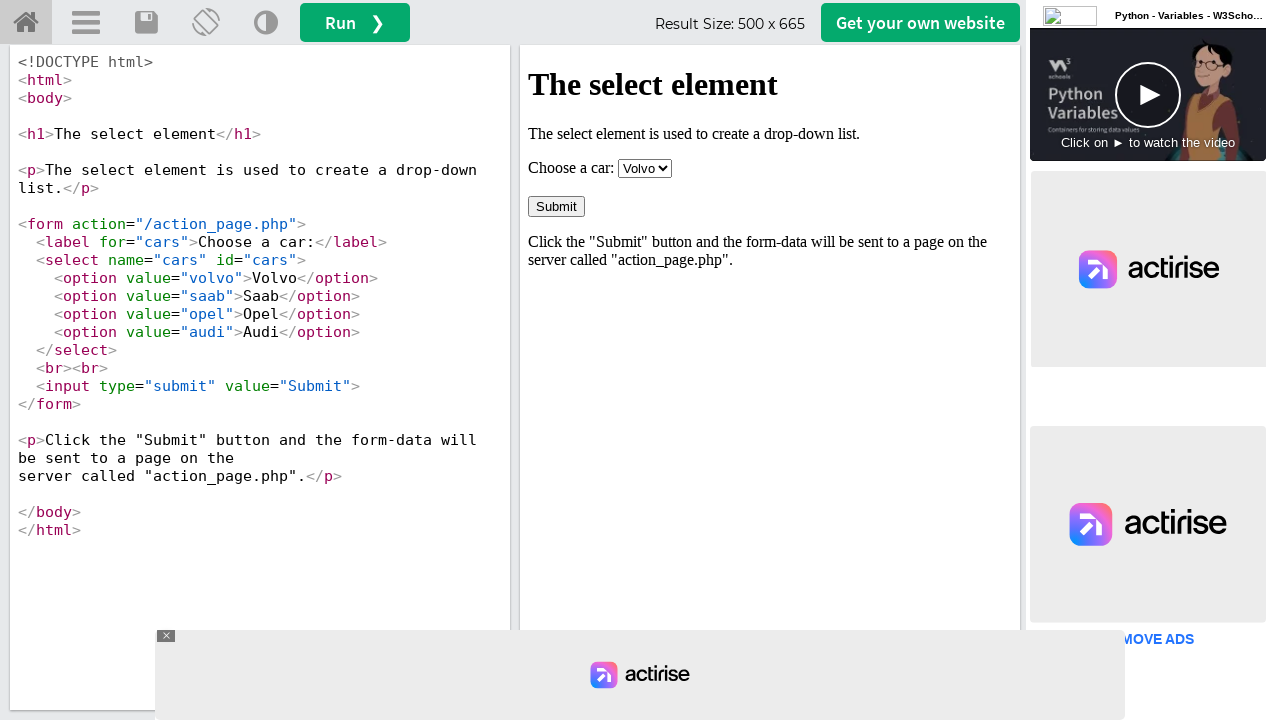

Located iframe #iframeResult containing the select element
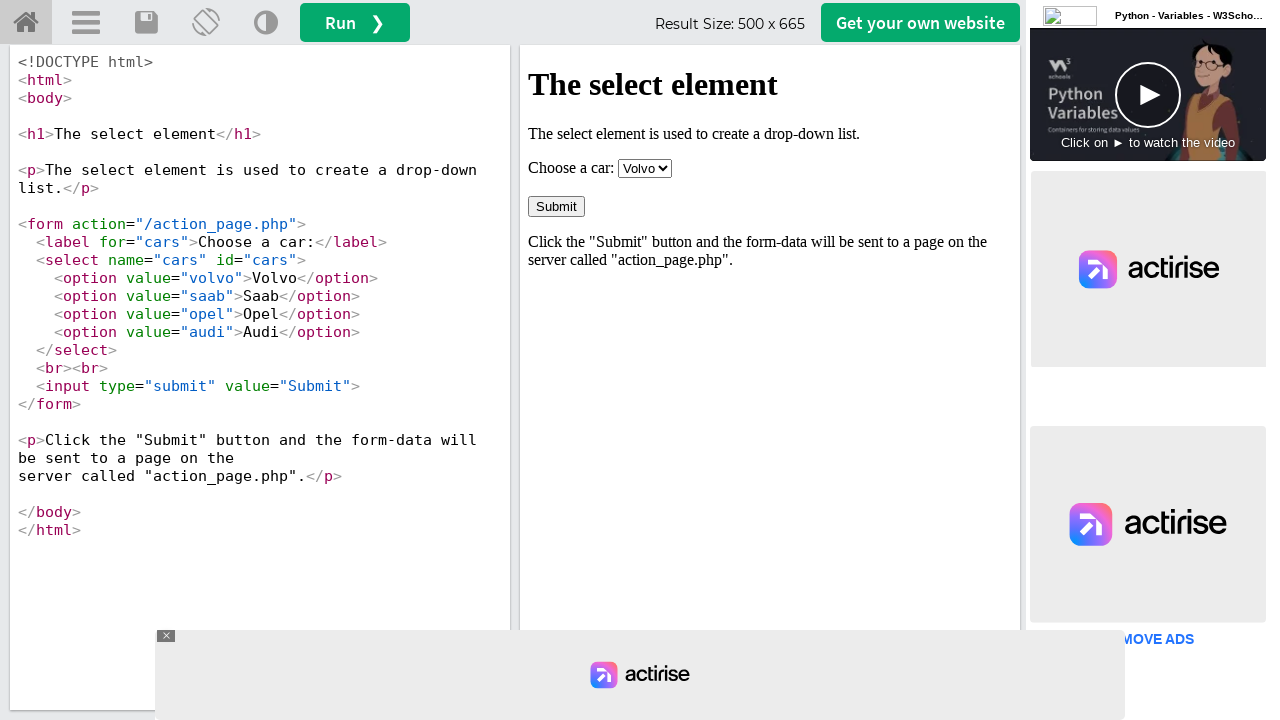

Selected option by index 0 (Volvo) from select#cars dropdown on #iframeResult >> internal:control=enter-frame >> select#cars
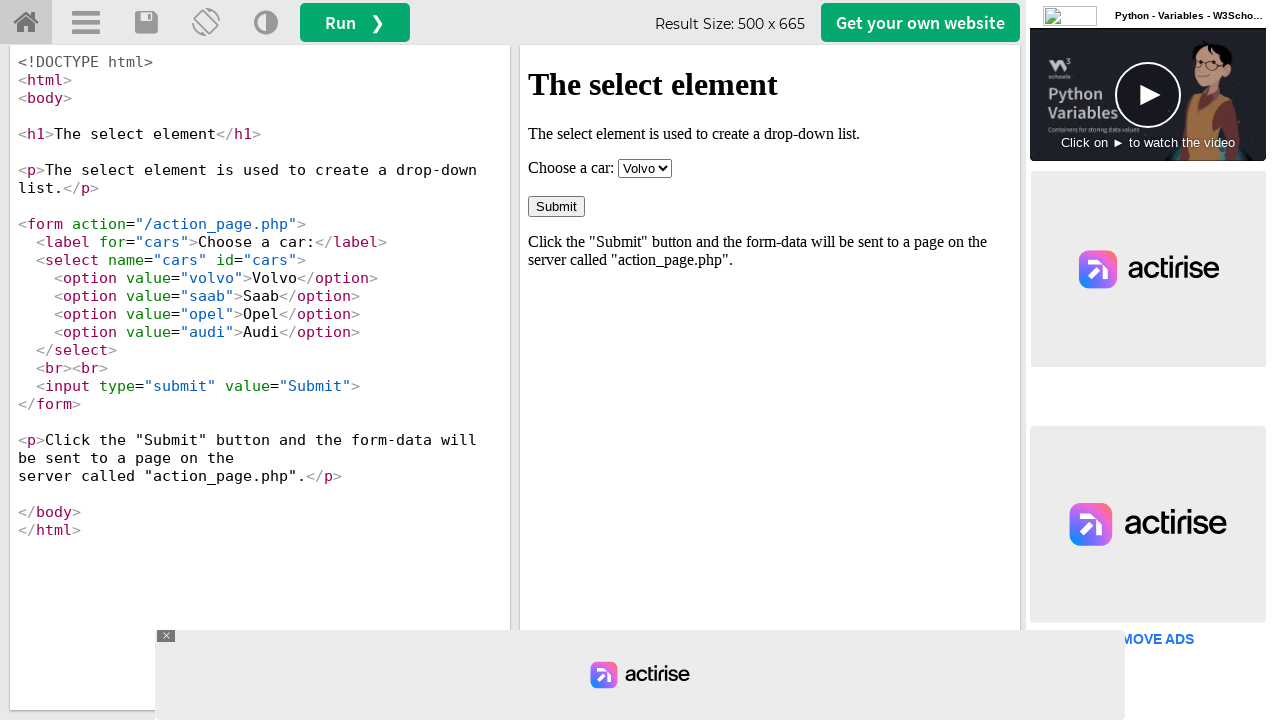

Selected option by value 'saab' from select#cars dropdown on #iframeResult >> internal:control=enter-frame >> select#cars
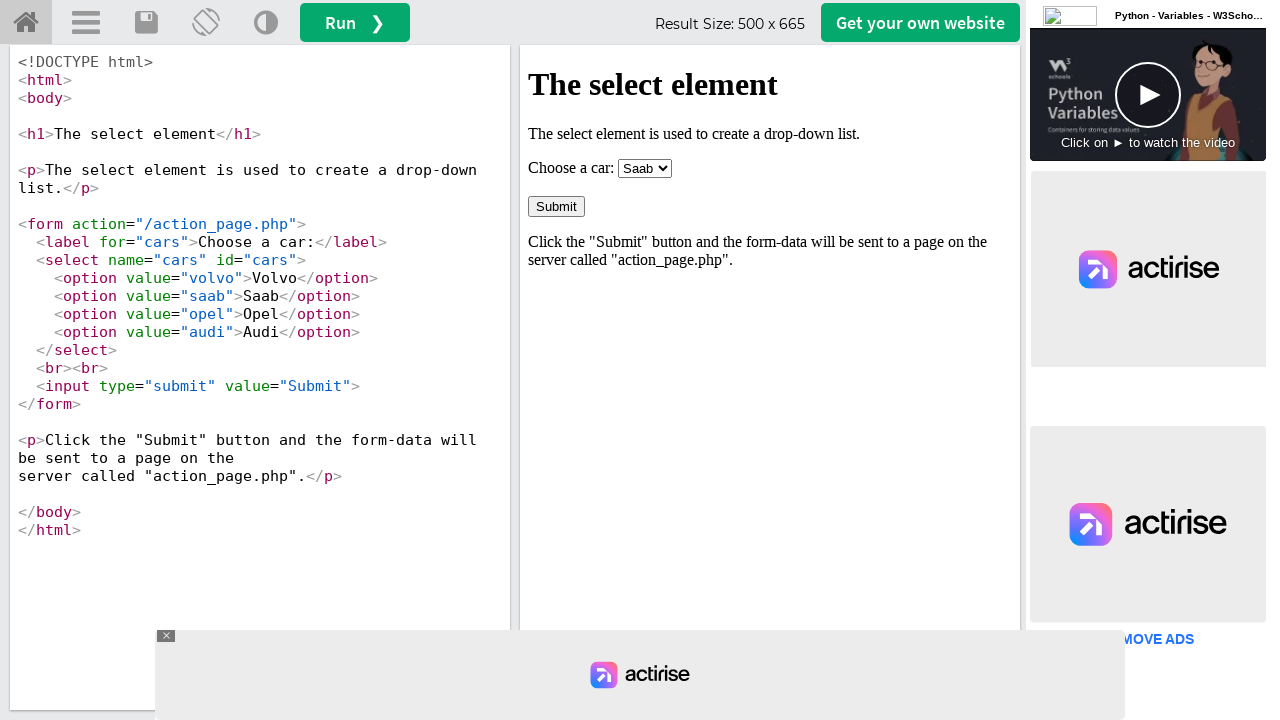

Selected option by label 'Audi' from select#cars dropdown on #iframeResult >> internal:control=enter-frame >> select#cars
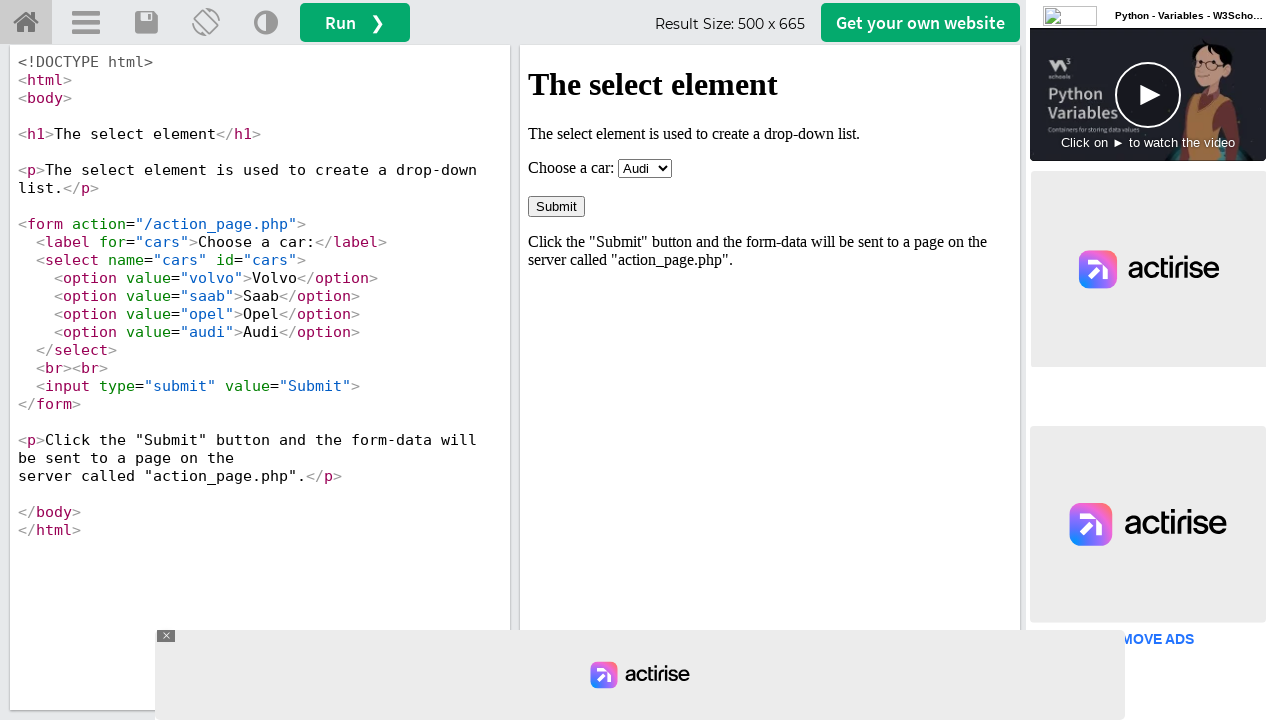

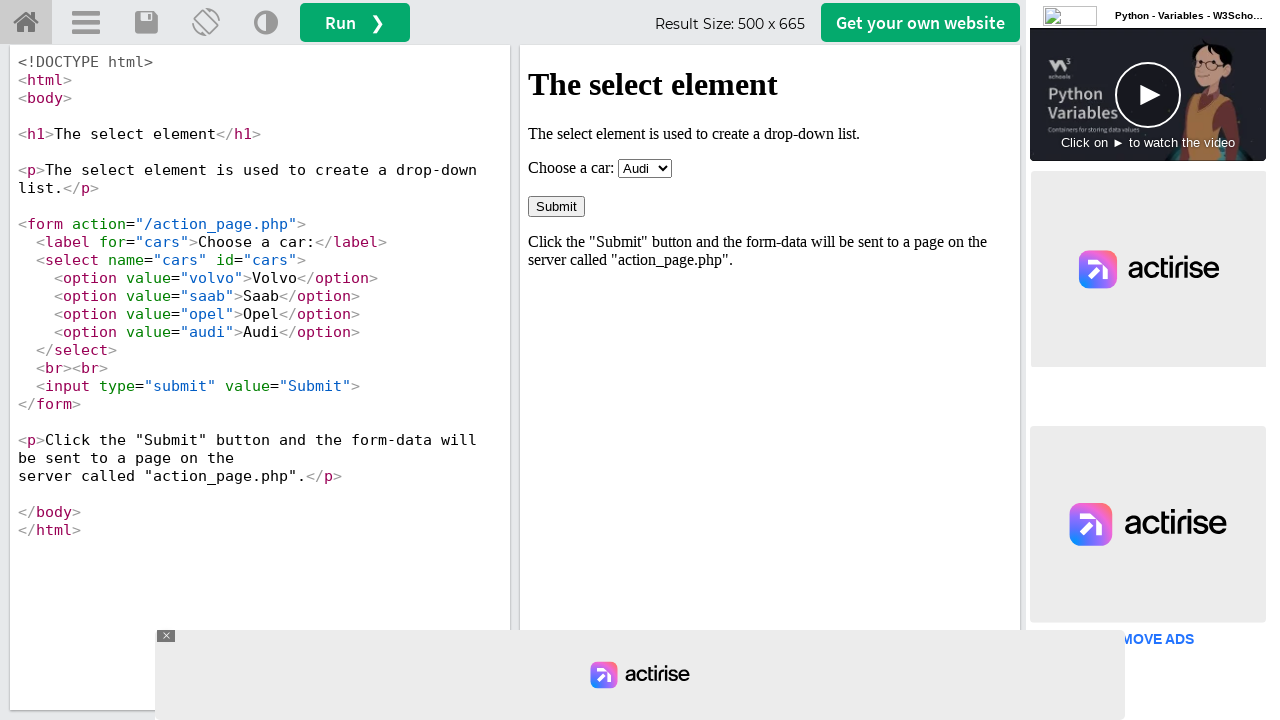